Tests enable and disable functionality by clicking disable button then enable button on an input field

Starting URL: https://codenboxautomationlab.com/practice/

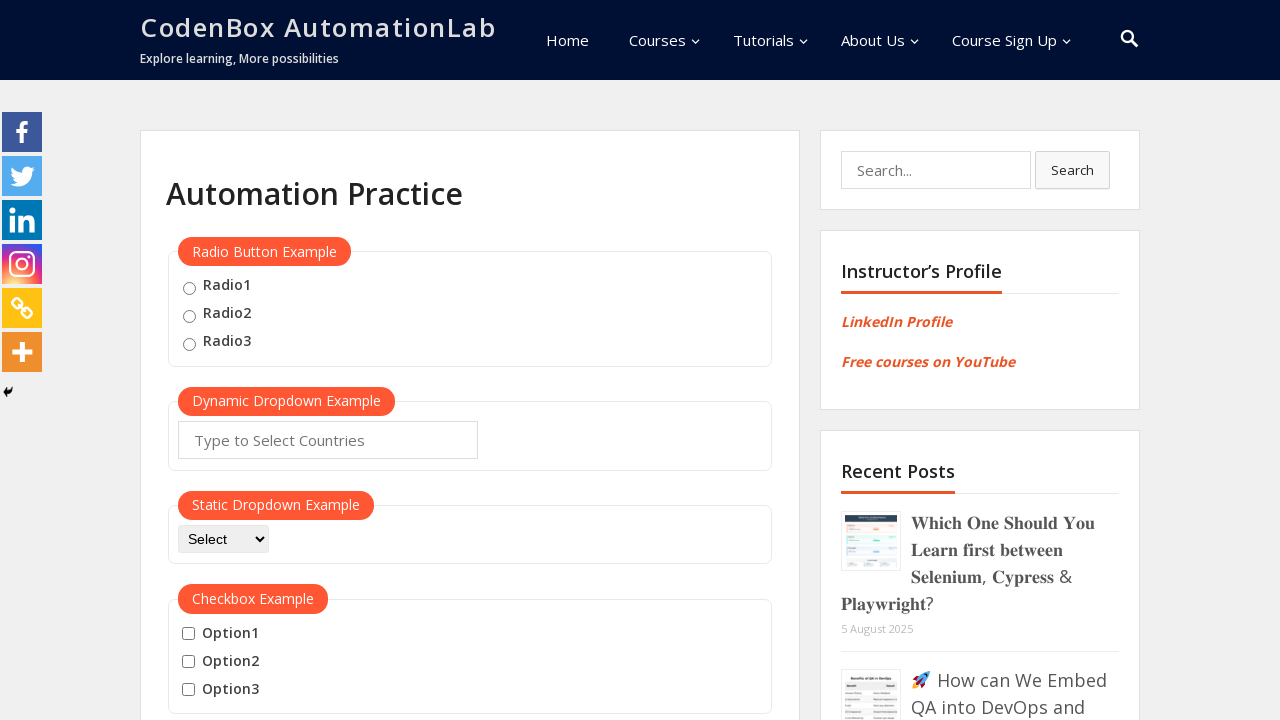

Clicked disable button to disable the input field at (217, 361) on #disabled-button
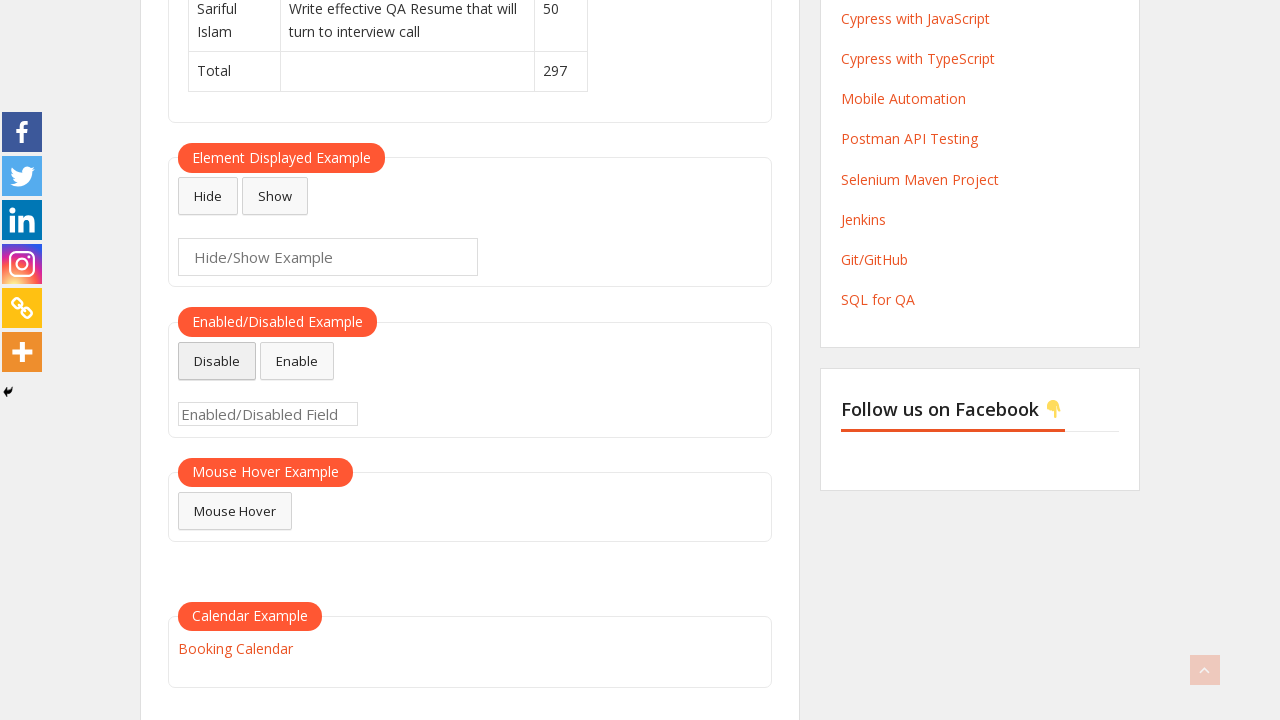

Clicked enable button to enable the input field at (297, 361) on #enabled-button
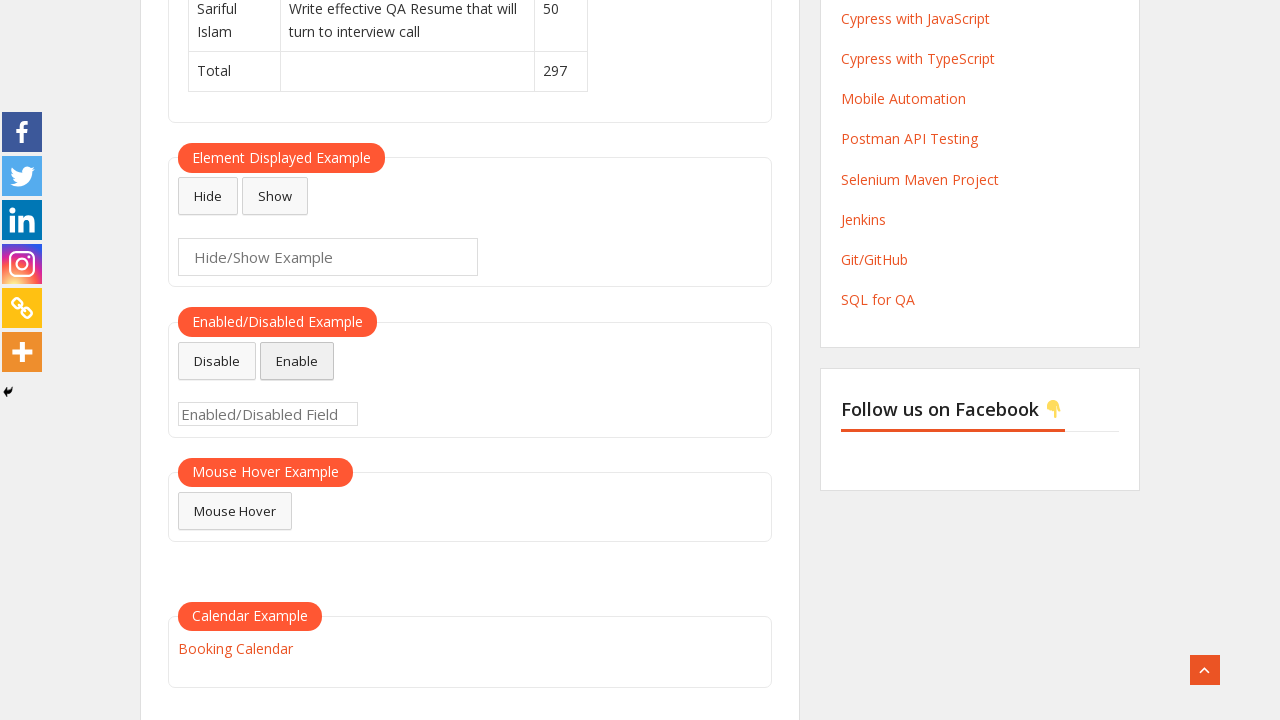

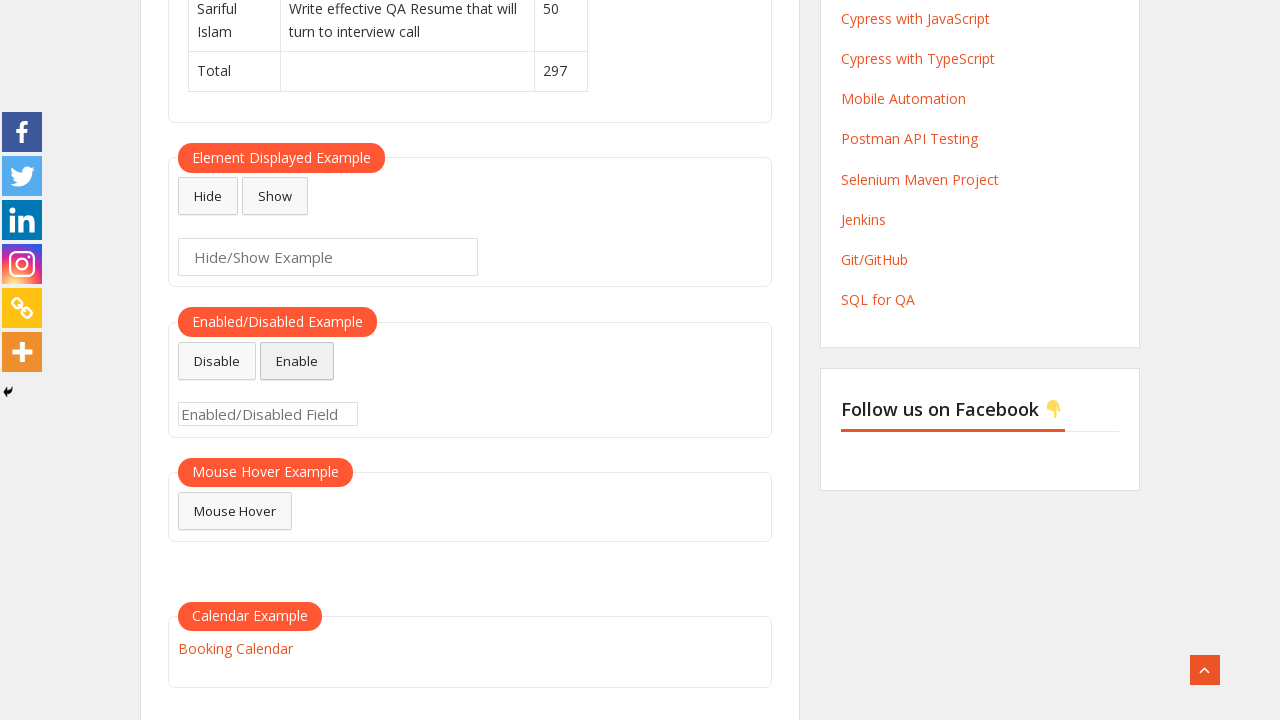